Tests mortgage calculator functionality by clearing and entering new values for purchase price and down payment fields

Starting URL: https://www.mlcalc.com

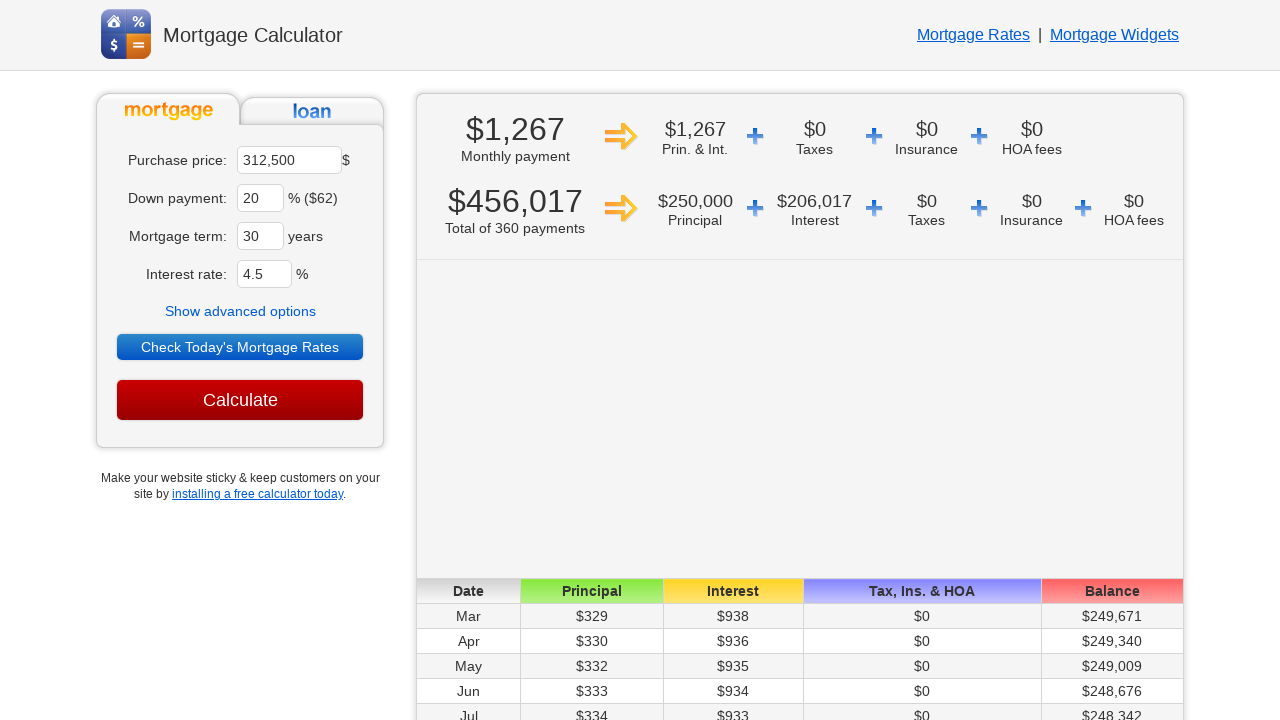

Cleared purchase price field on input[name='ma']
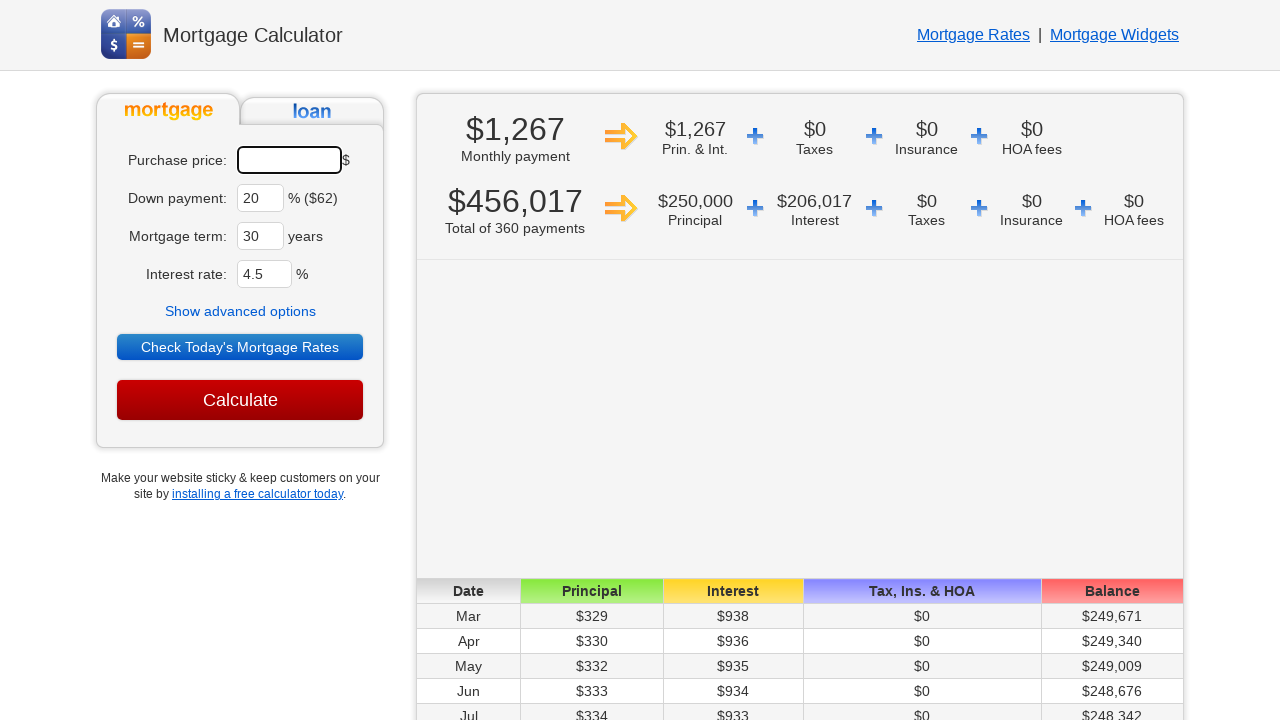

Entered new purchase price value of 450000 on input[name='ma']
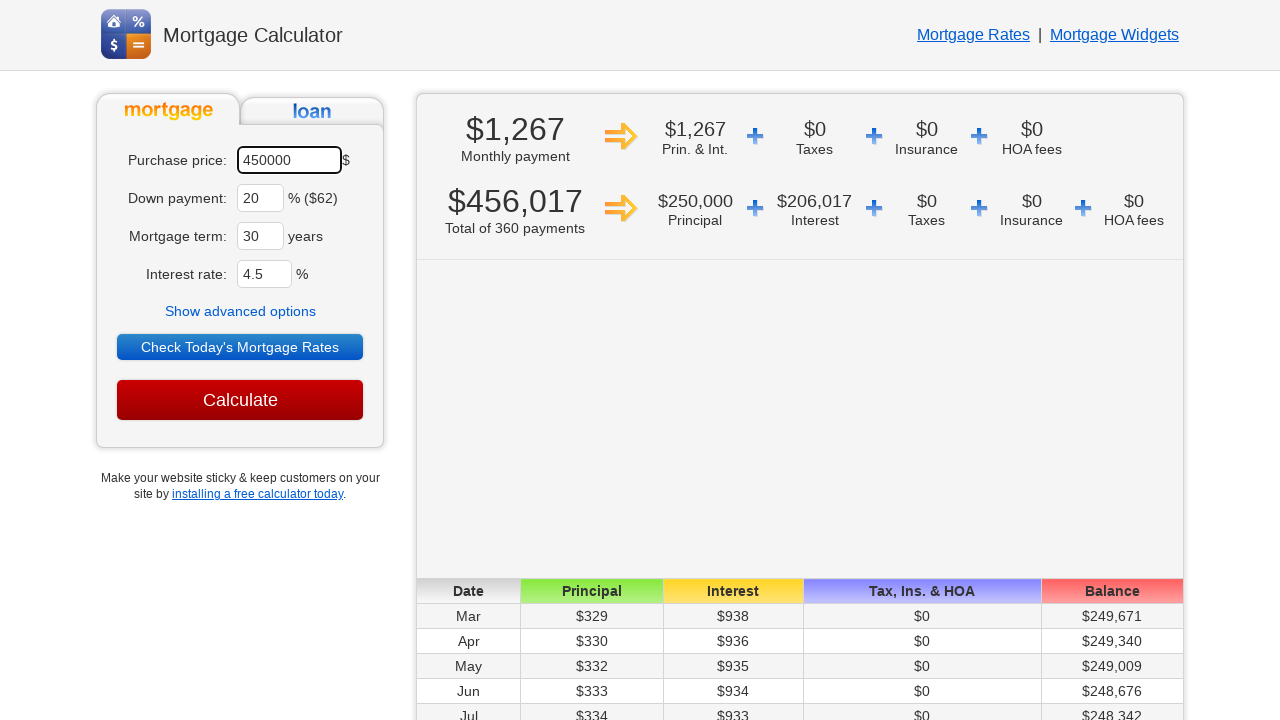

Cleared down payment field on input[name='dp']
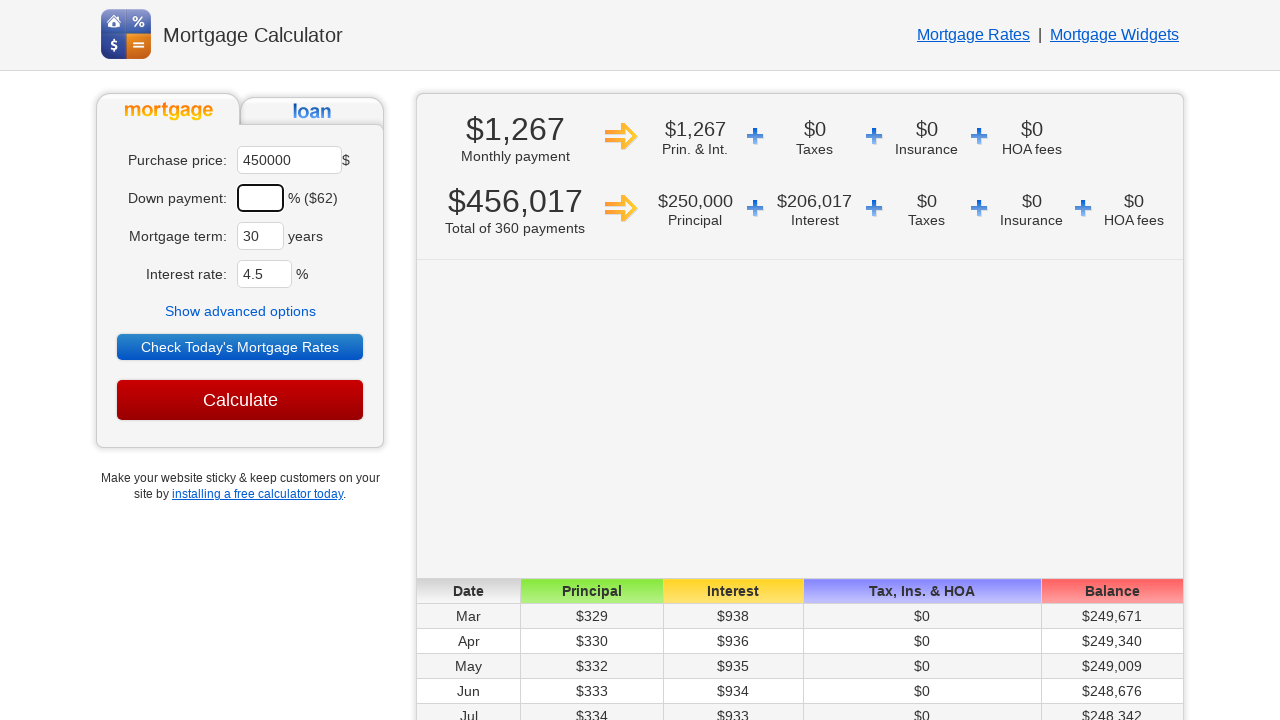

Entered new down payment value of 25 on input[name='dp']
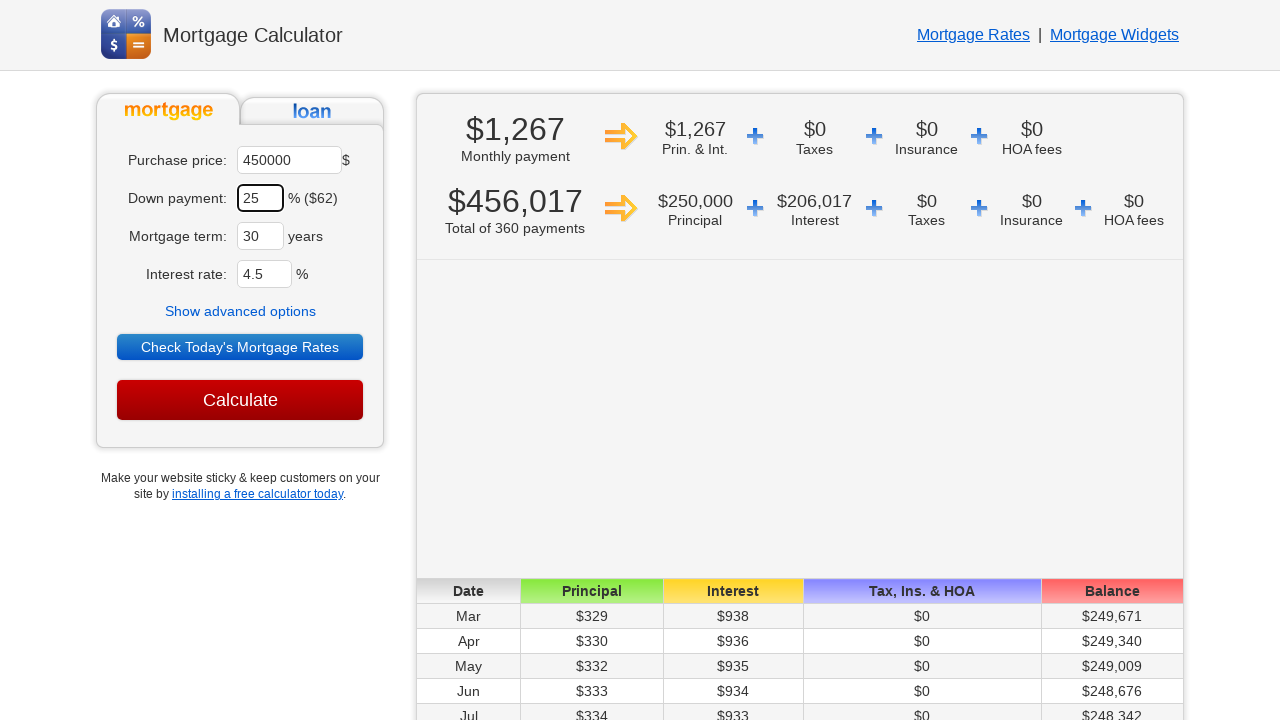

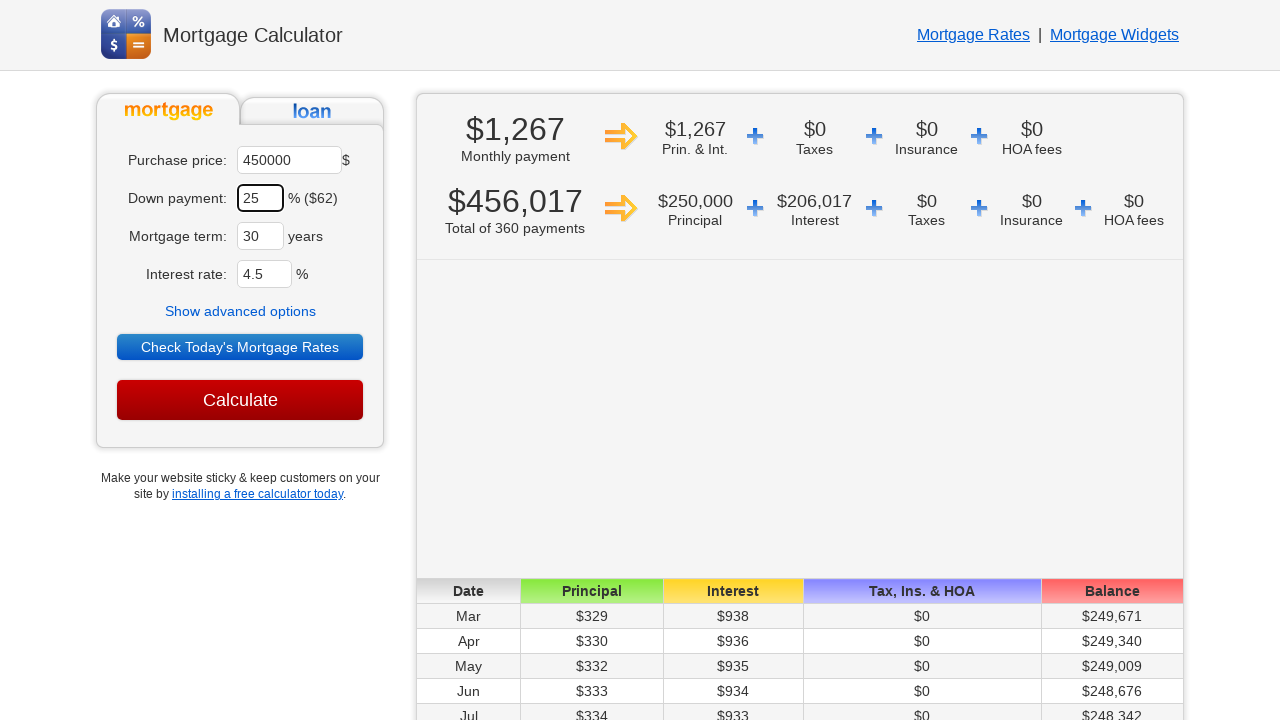